Navigates to W3Schools HTML tutorial page and locates all elements containing the text "HTML"

Starting URL: https://www.w3schools.com/html/default.asp

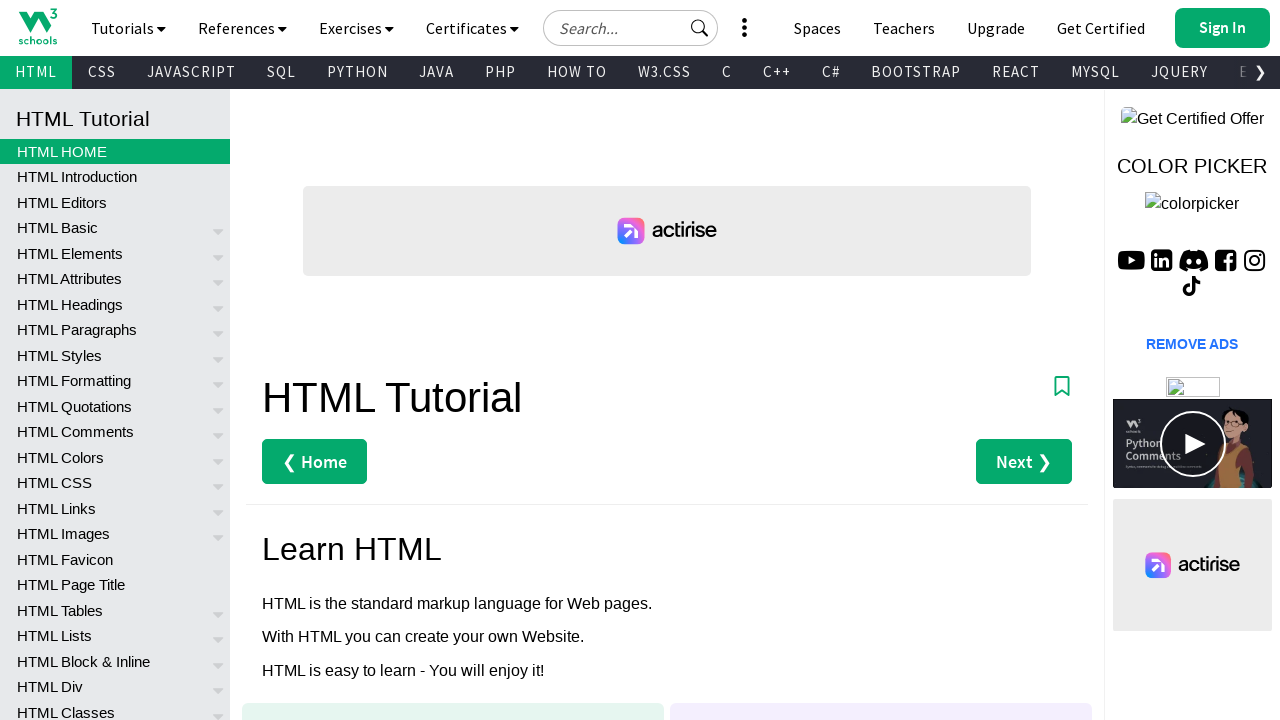

Navigated to W3Schools HTML tutorial page
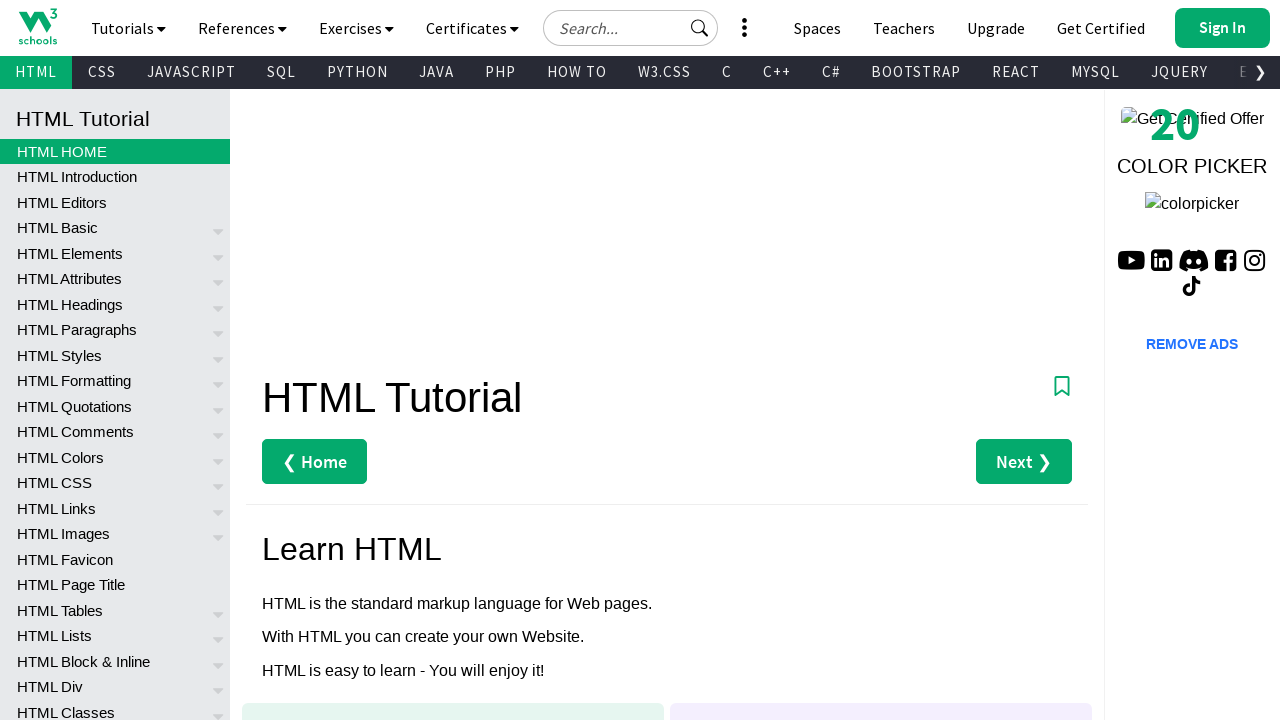

Page fully loaded (networkidle state reached)
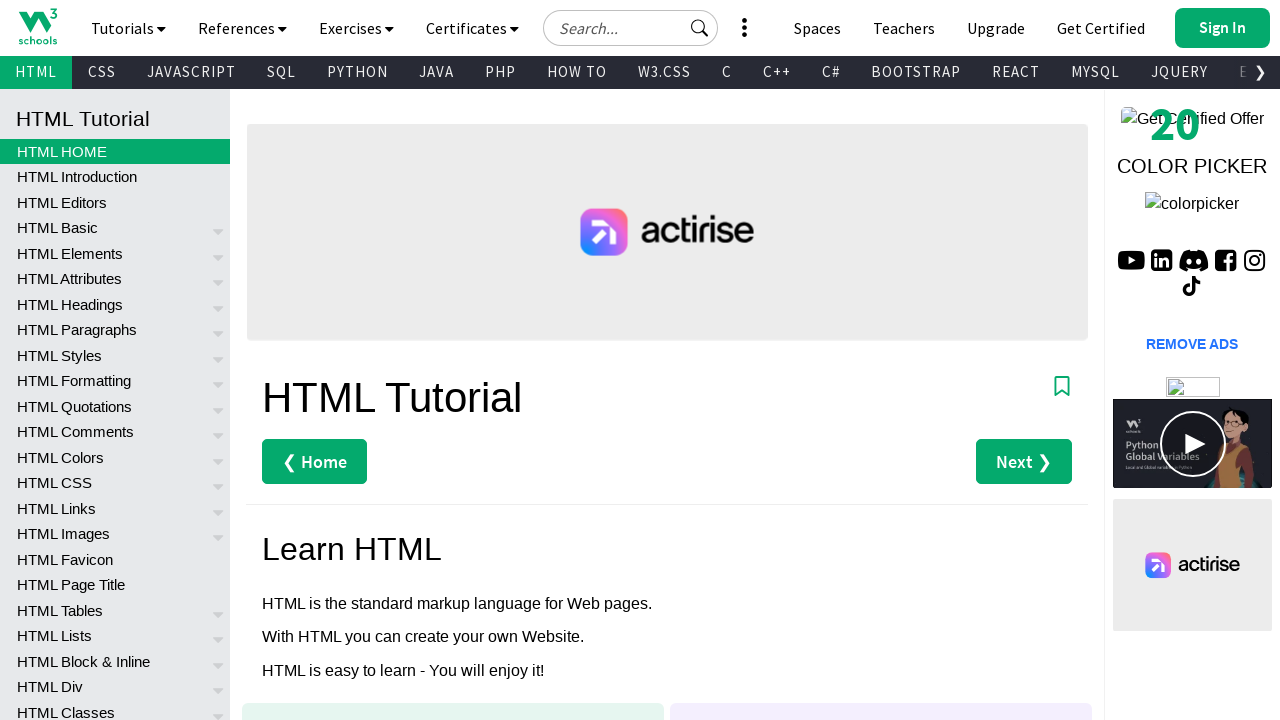

Located all elements containing the text 'HTML'
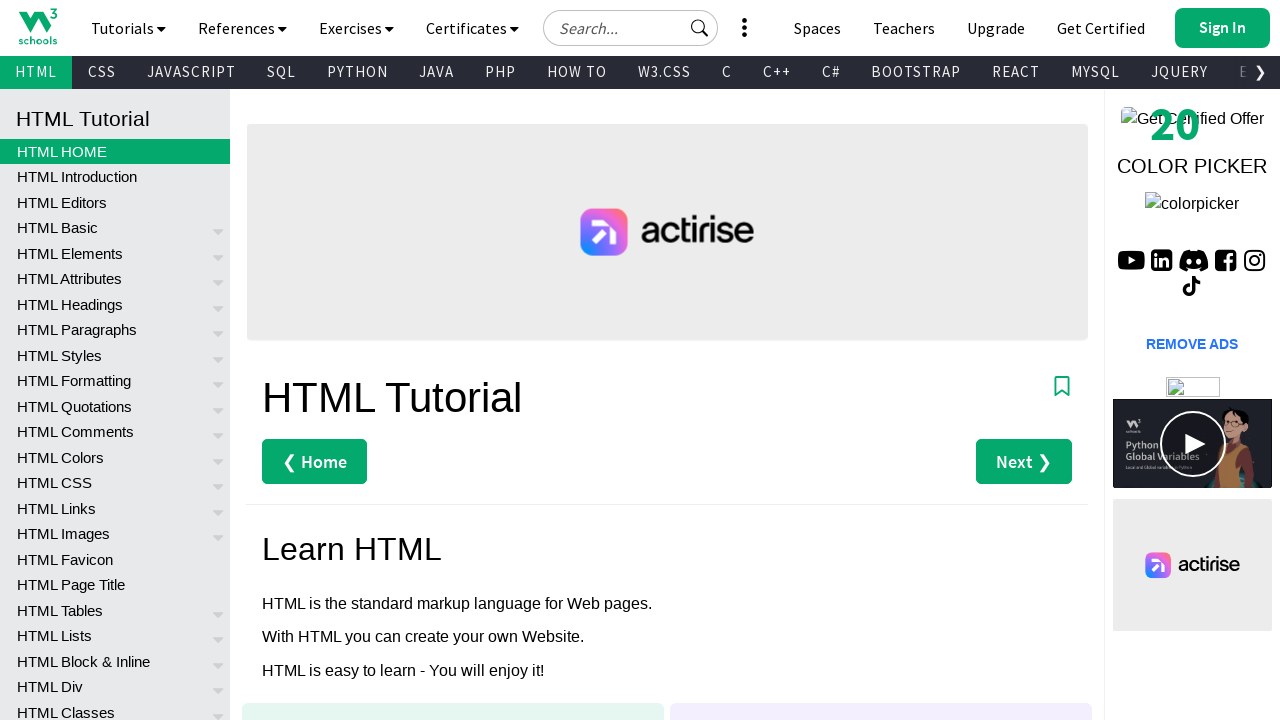

Verified 142 elements containing 'HTML' were found
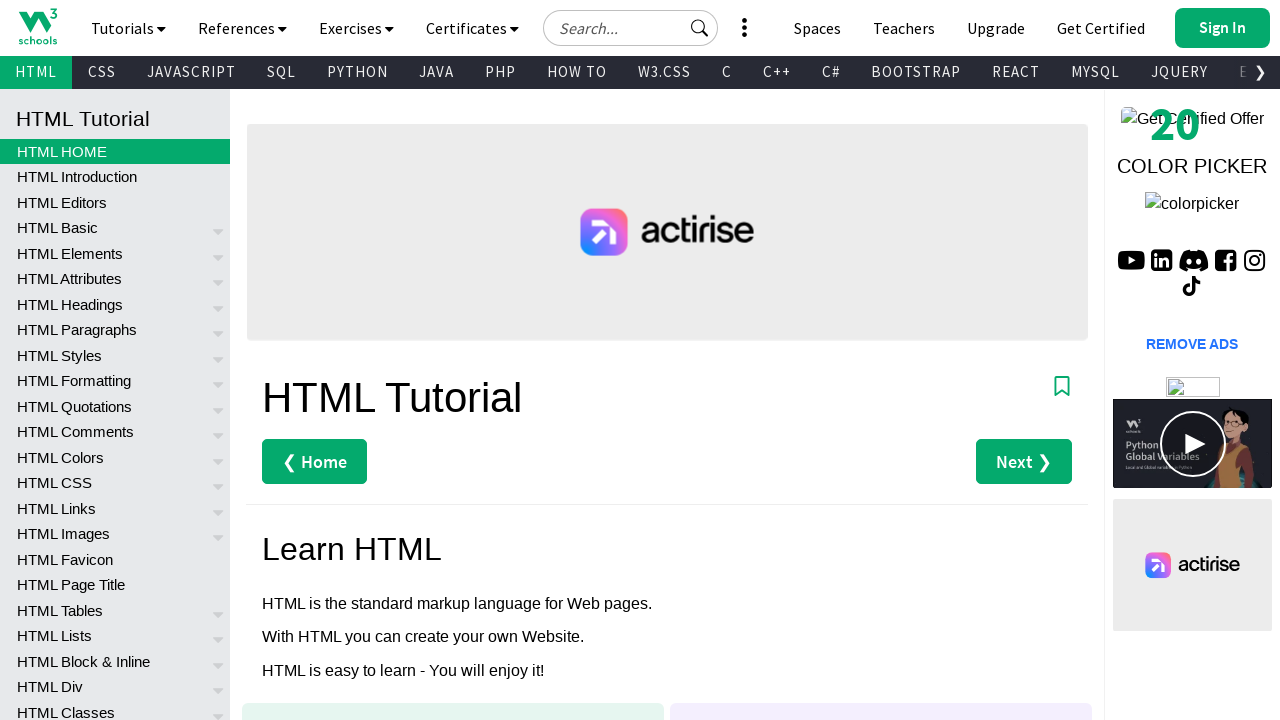

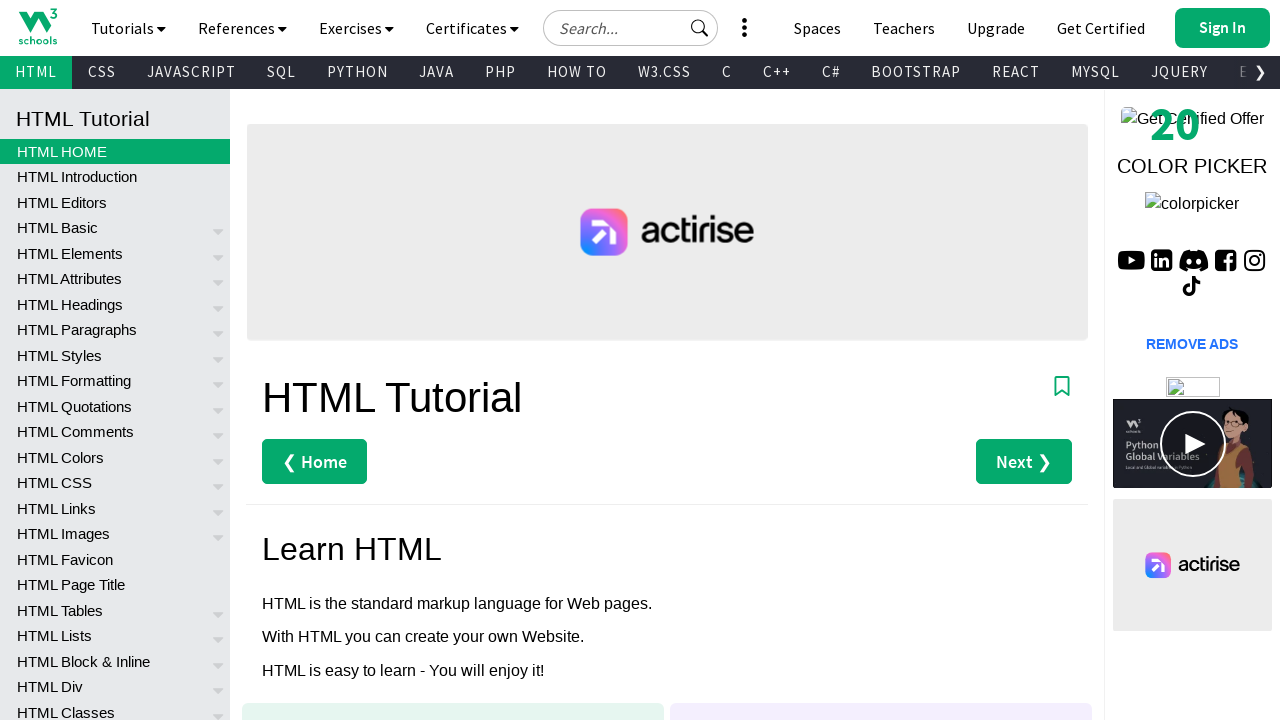